Tests dynamic loading functionality by clicking a start button and waiting for hidden content to appear

Starting URL: https://the-internet.herokuapp.com/dynamic_loading/1

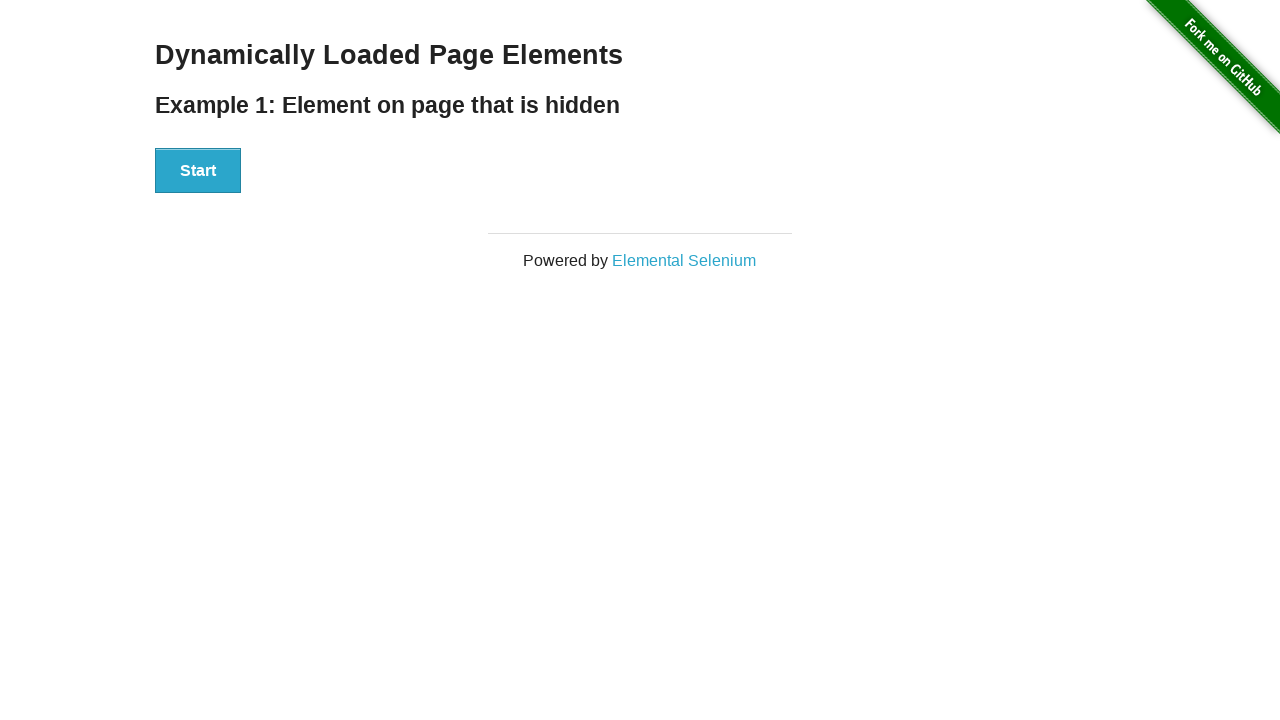

Clicked Start button to trigger dynamic content loading at (198, 171) on xpath=//button[normalize-space()='Start']
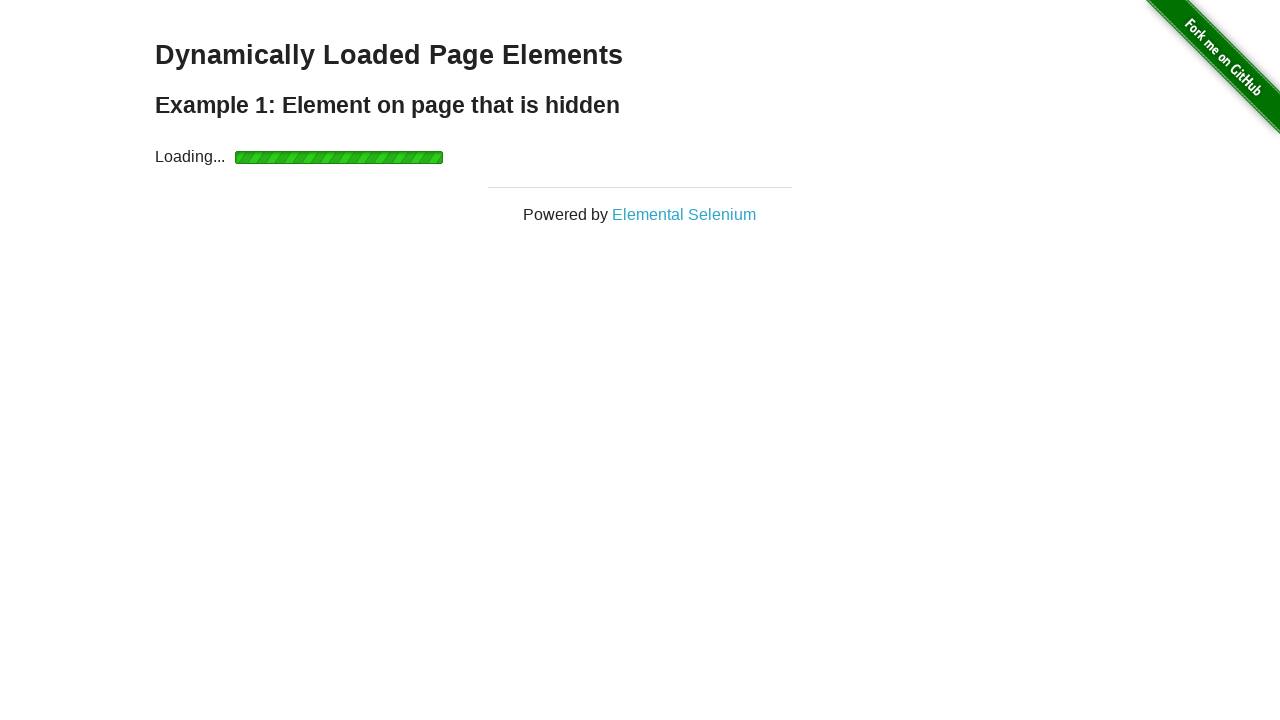

Hidden content element became visible after dynamic loading
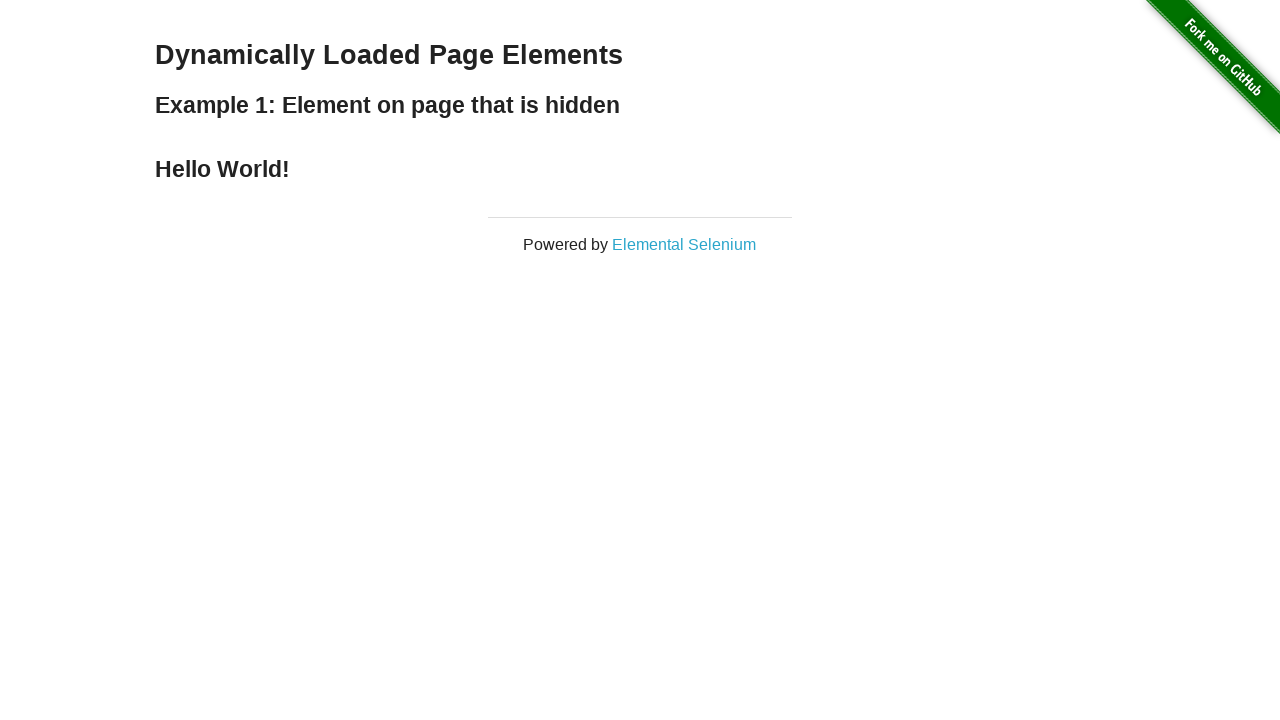

Retrieved text content from loaded element
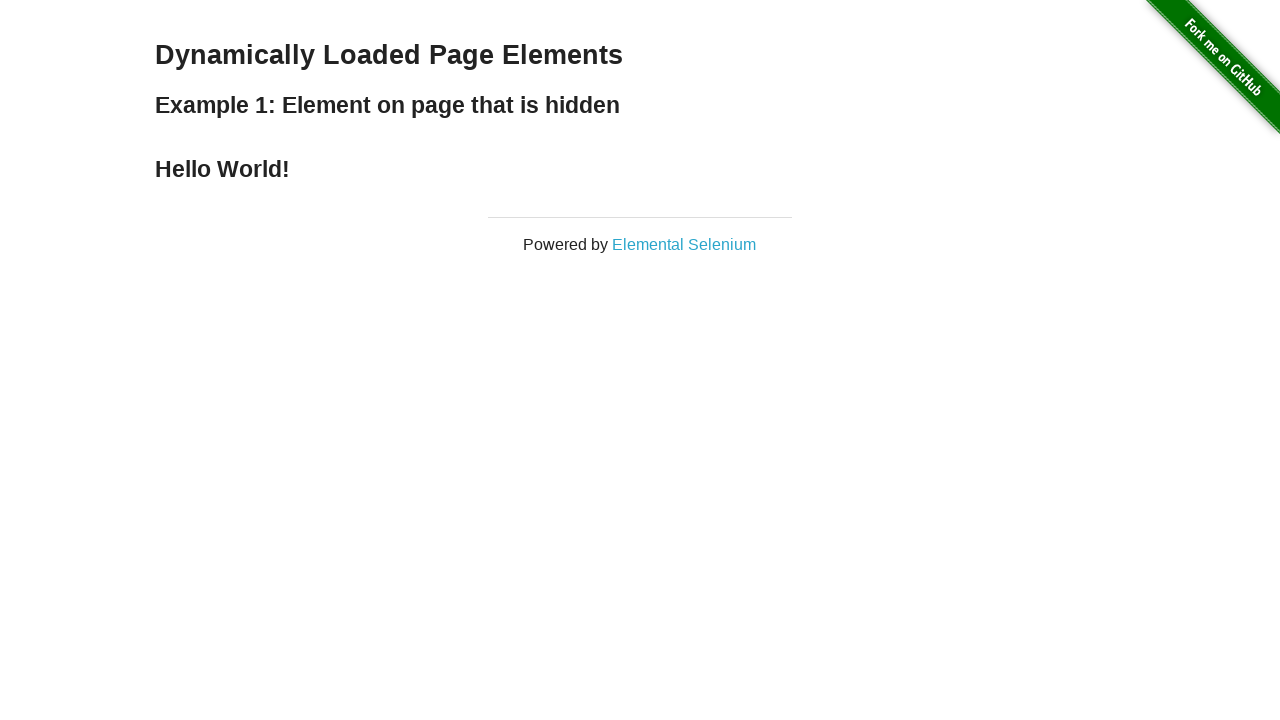

Verified text content matches expected 'Hello World!' message
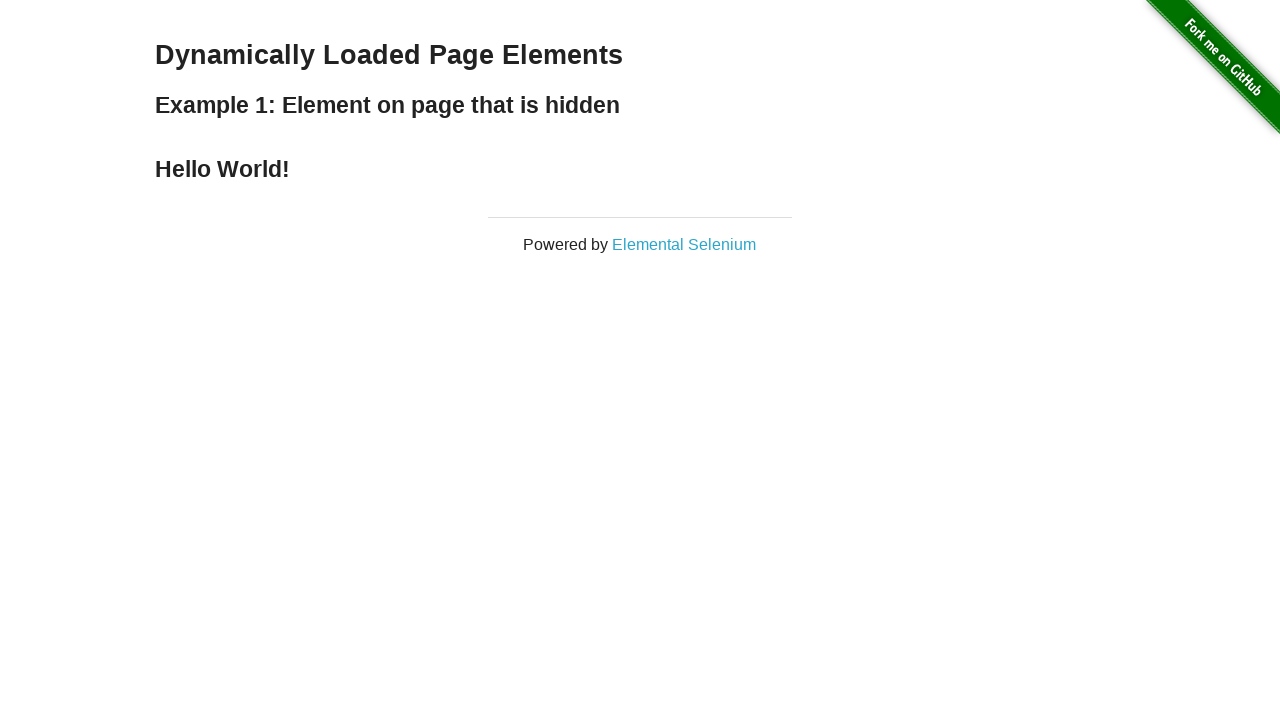

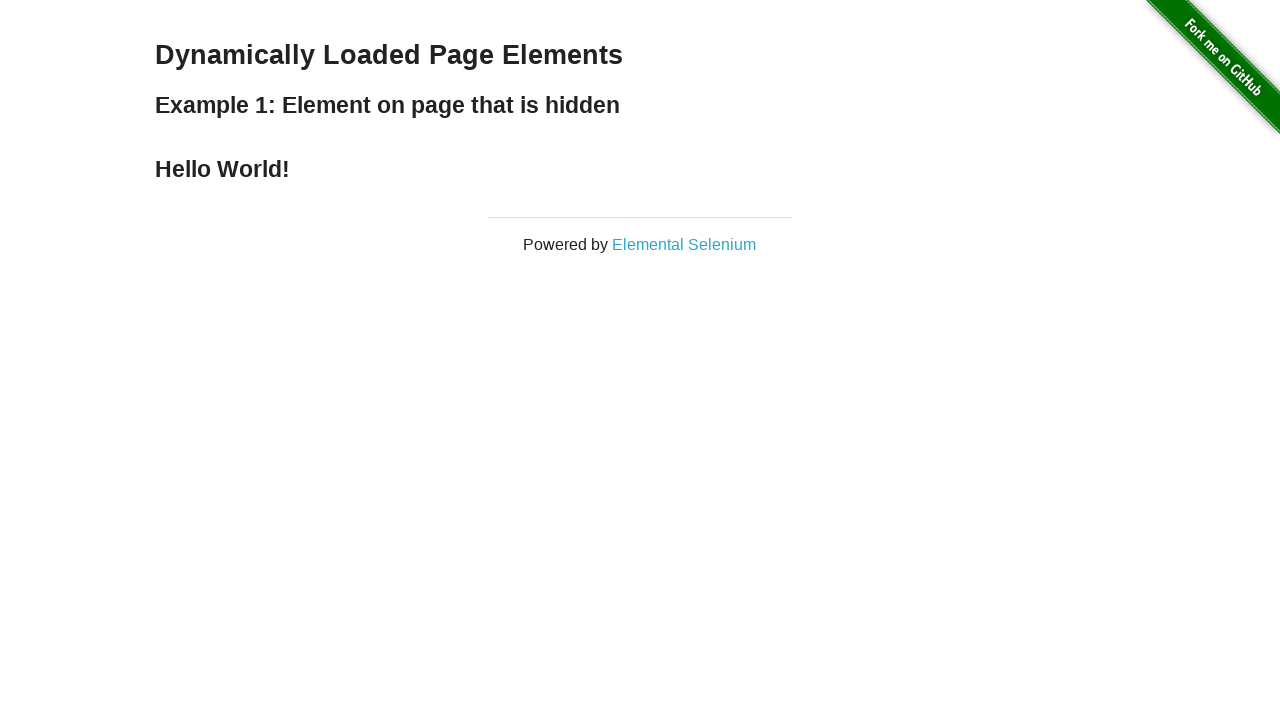